Tests iframe/frame functionality on DemoQA by navigating to the Frames section, switching between two iframes, and reading content from within the frames.

Starting URL: https://demoqa.com/

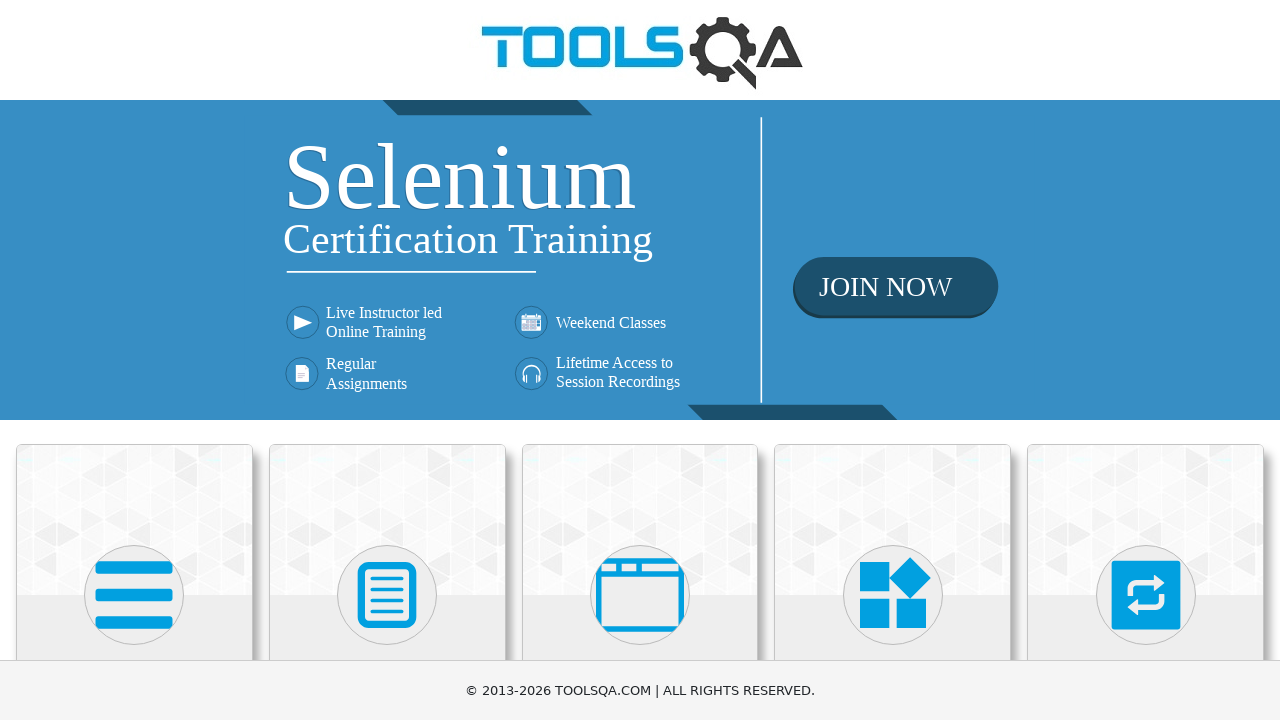

Located 'Alerts, Frame & Windows' card element
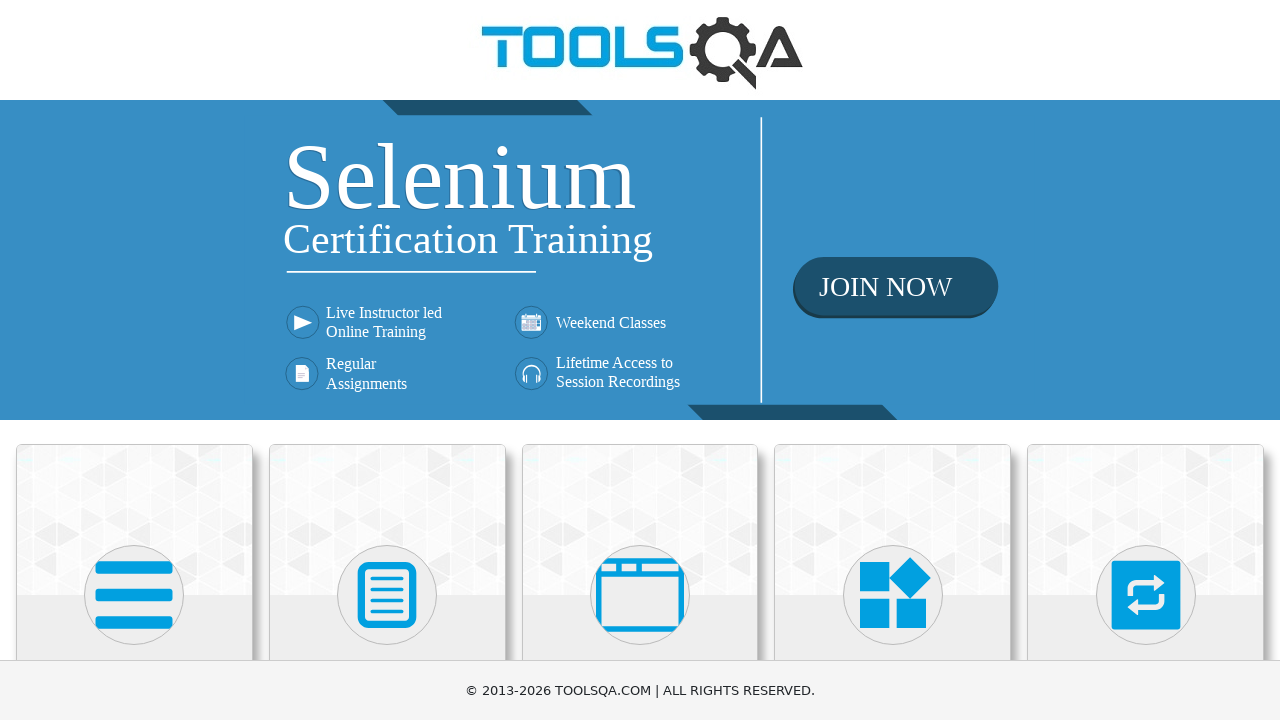

Scrolled 'Alerts, Frame & Windows' card into view
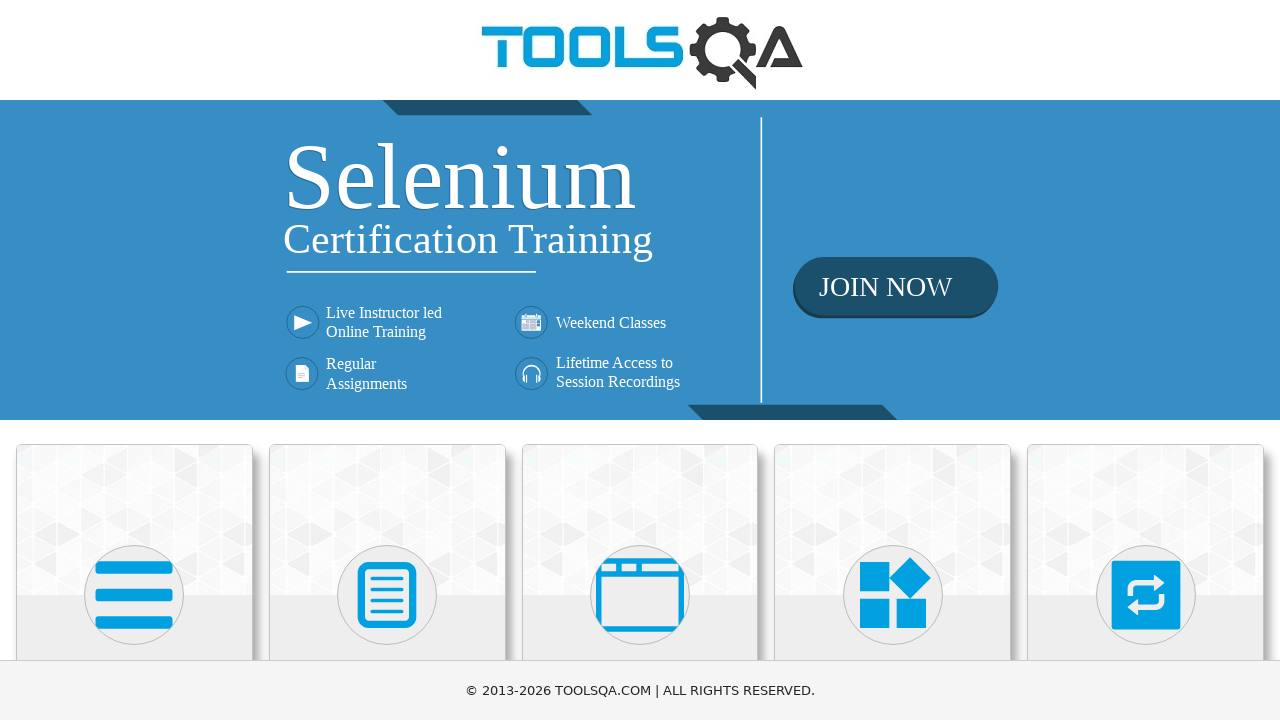

Clicked on 'Alerts, Frame & Windows' card at (640, 360) on xpath=//h5[text()='Alerts, Frame & Windows']
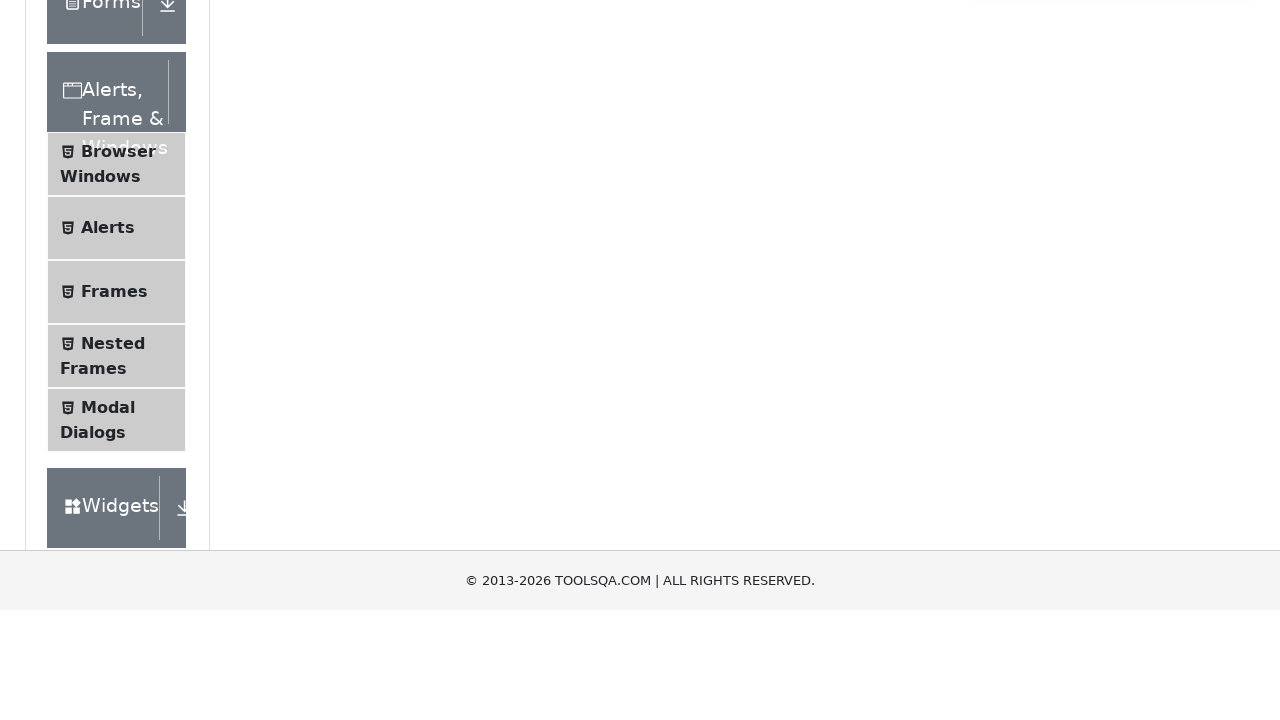

Clicked on 'Frames' menu item at (114, 565) on xpath=//span[text()='Frames']
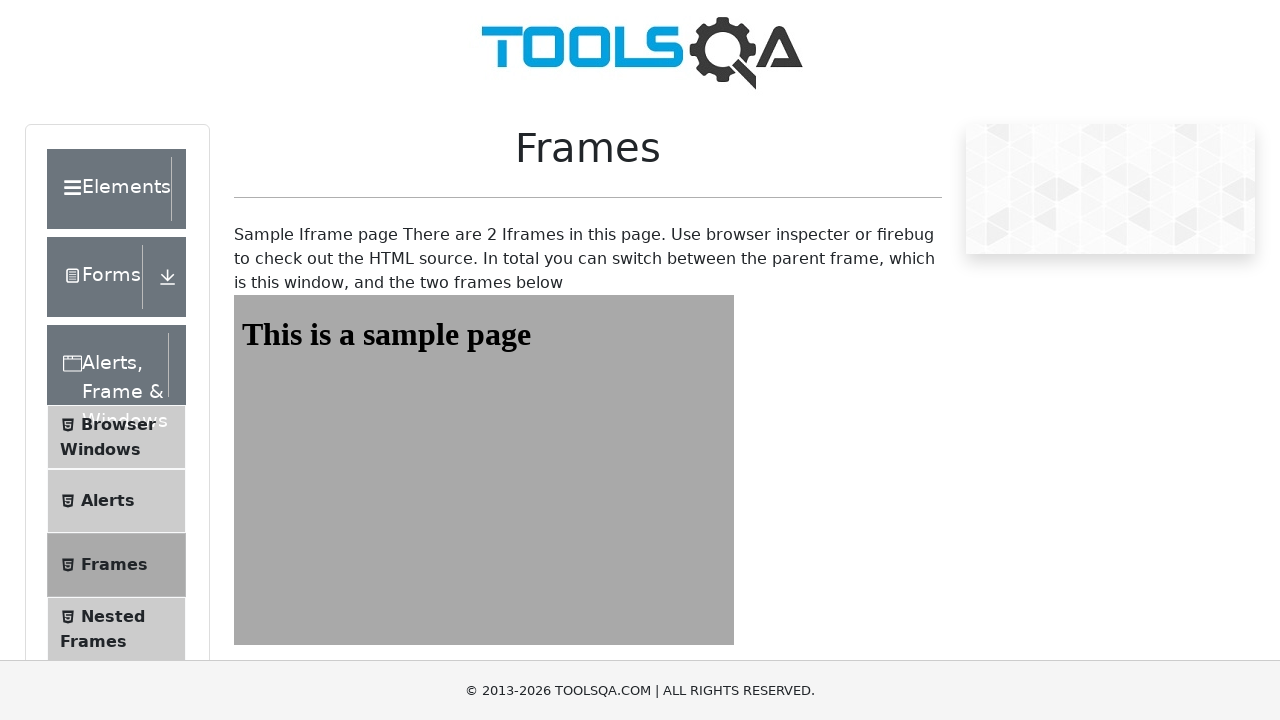

Located first frame with id 'frame1'
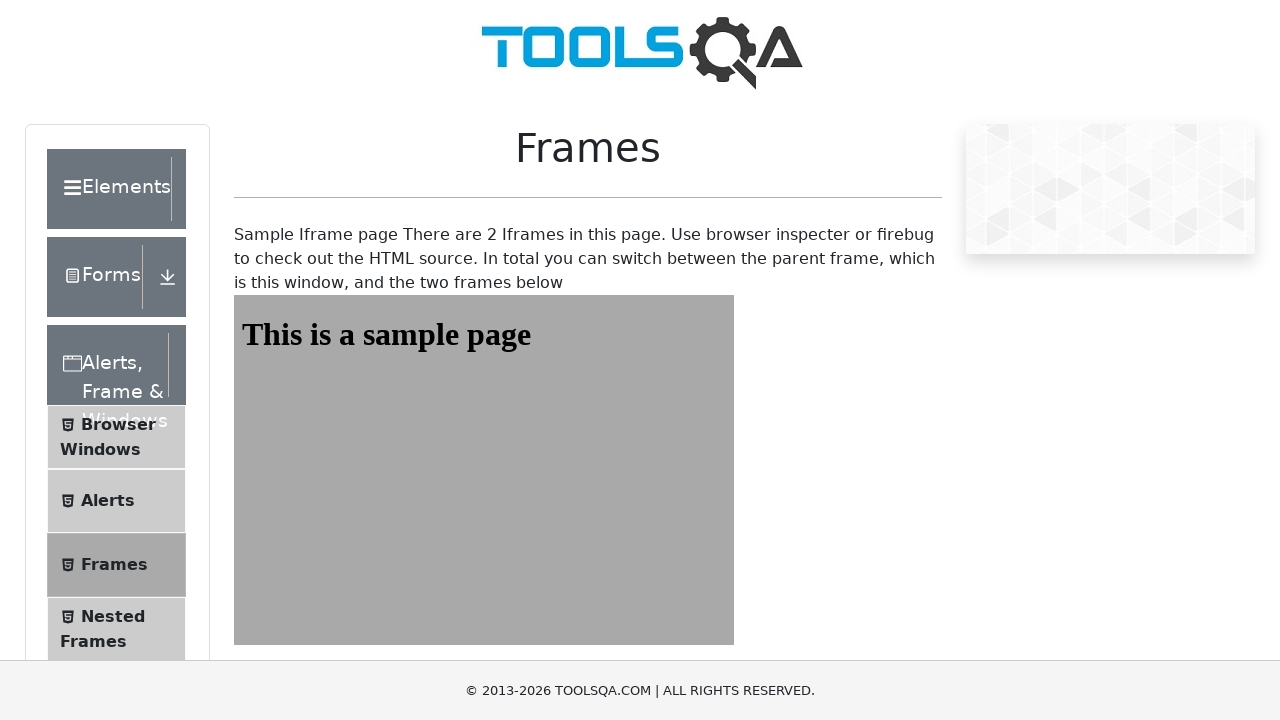

Located sample heading element in first frame
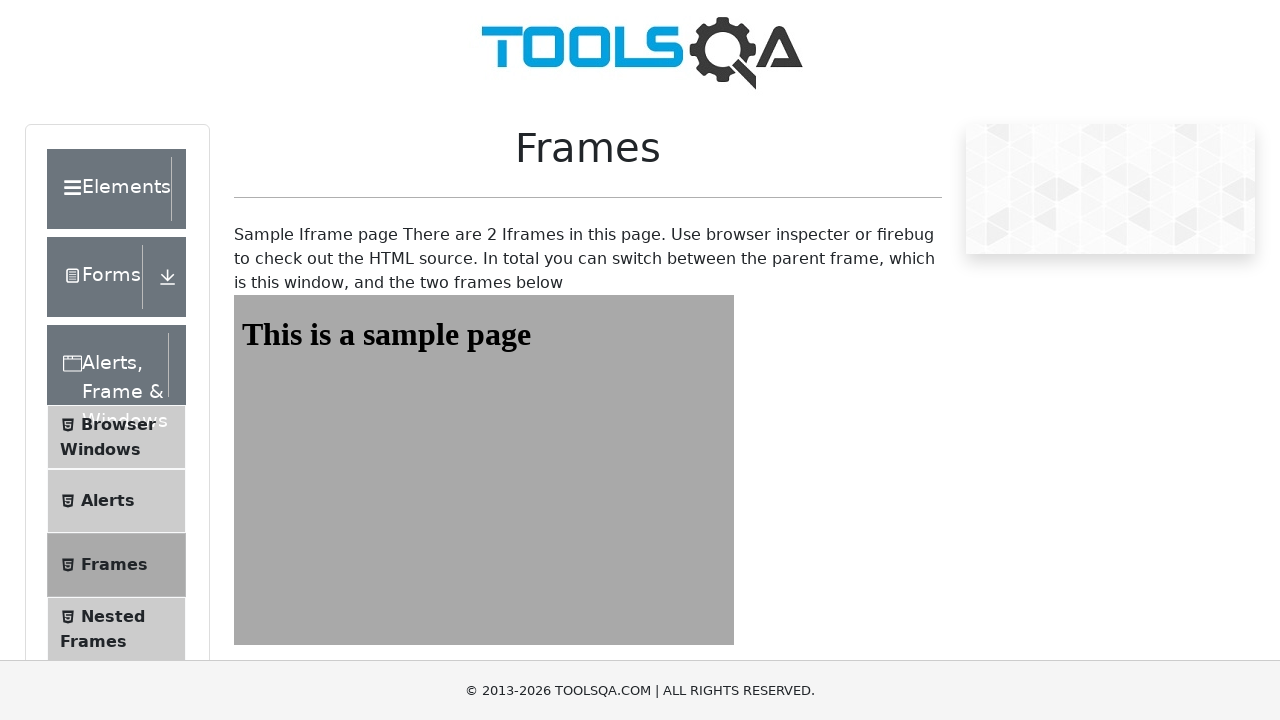

Sample heading in first frame loaded
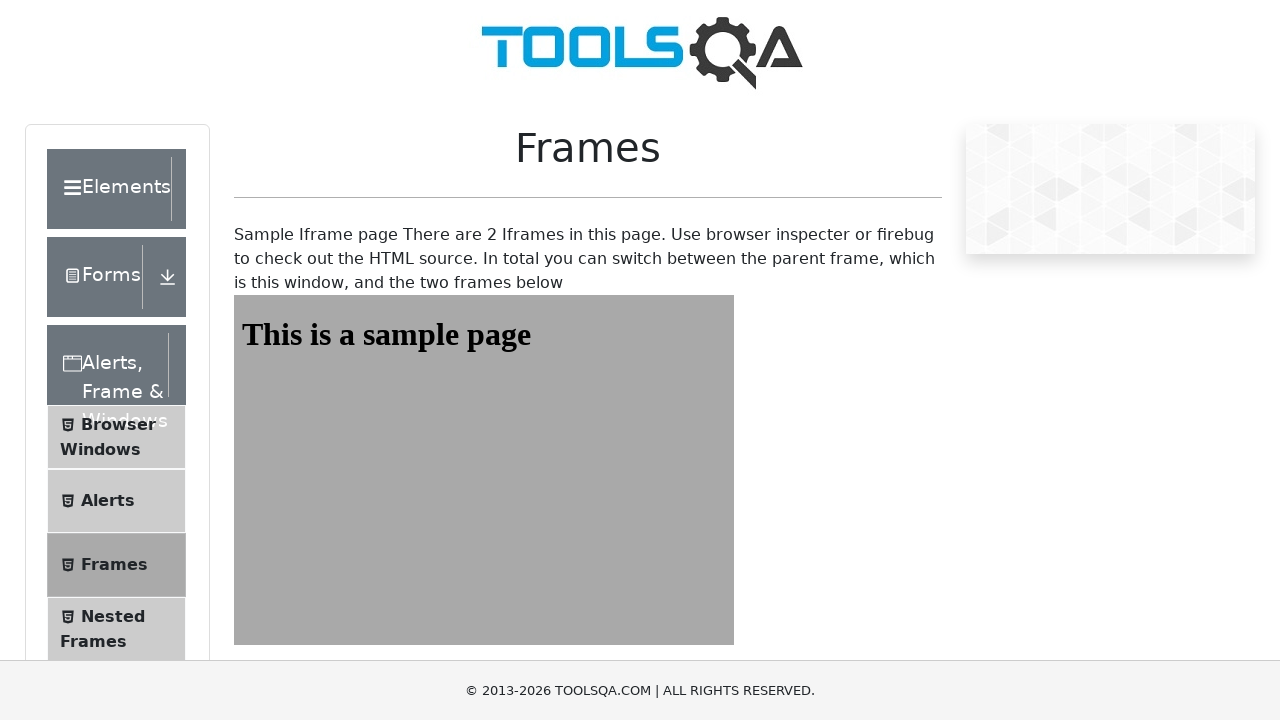

Located second frame with id 'frame2'
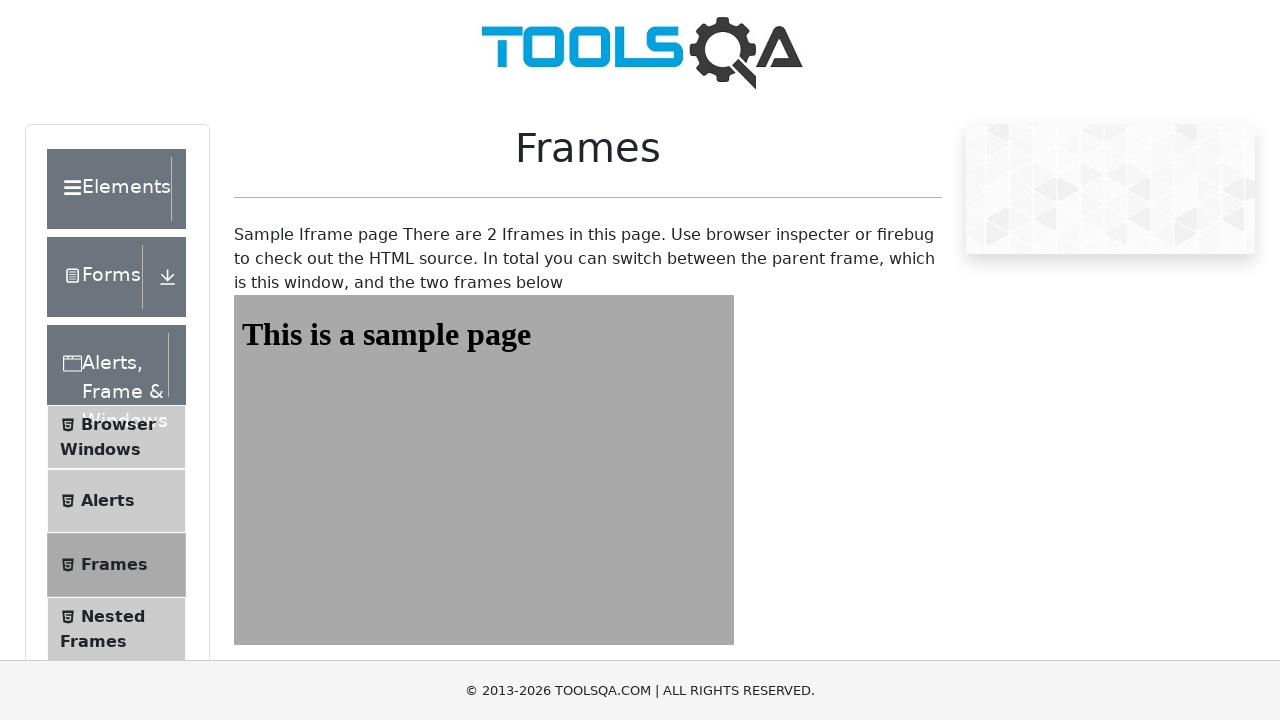

Sample heading in second frame loaded
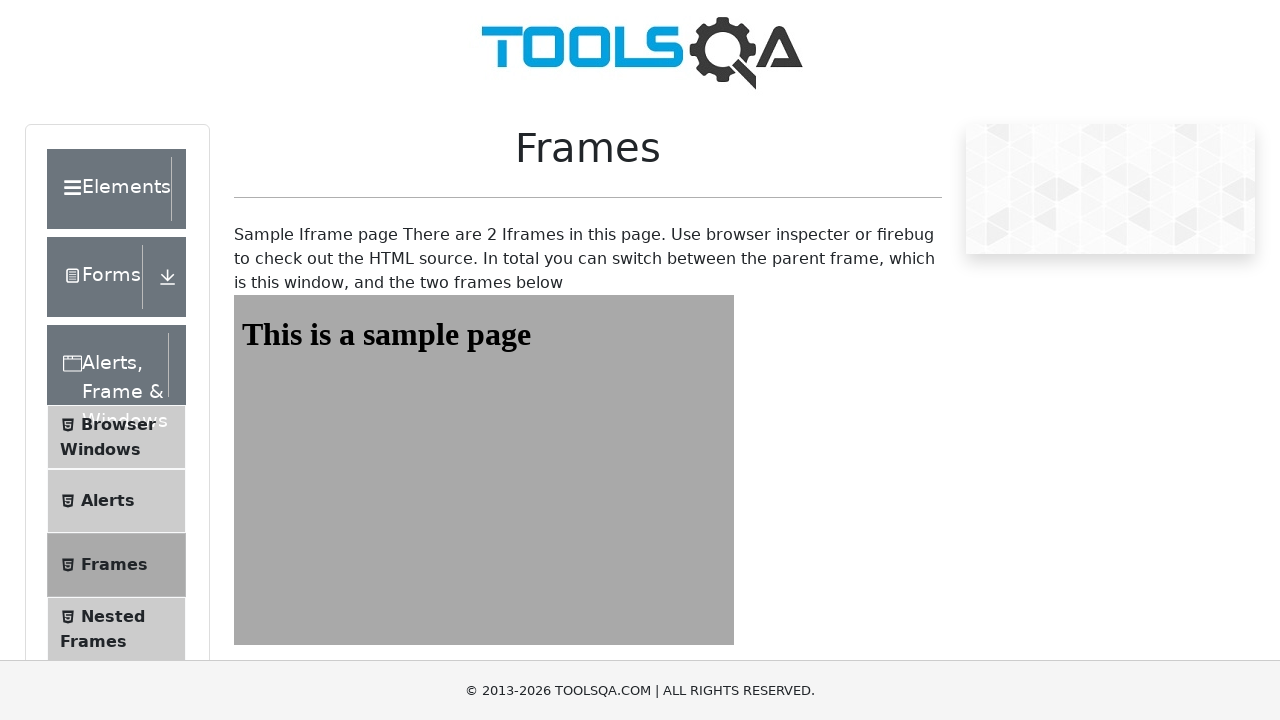

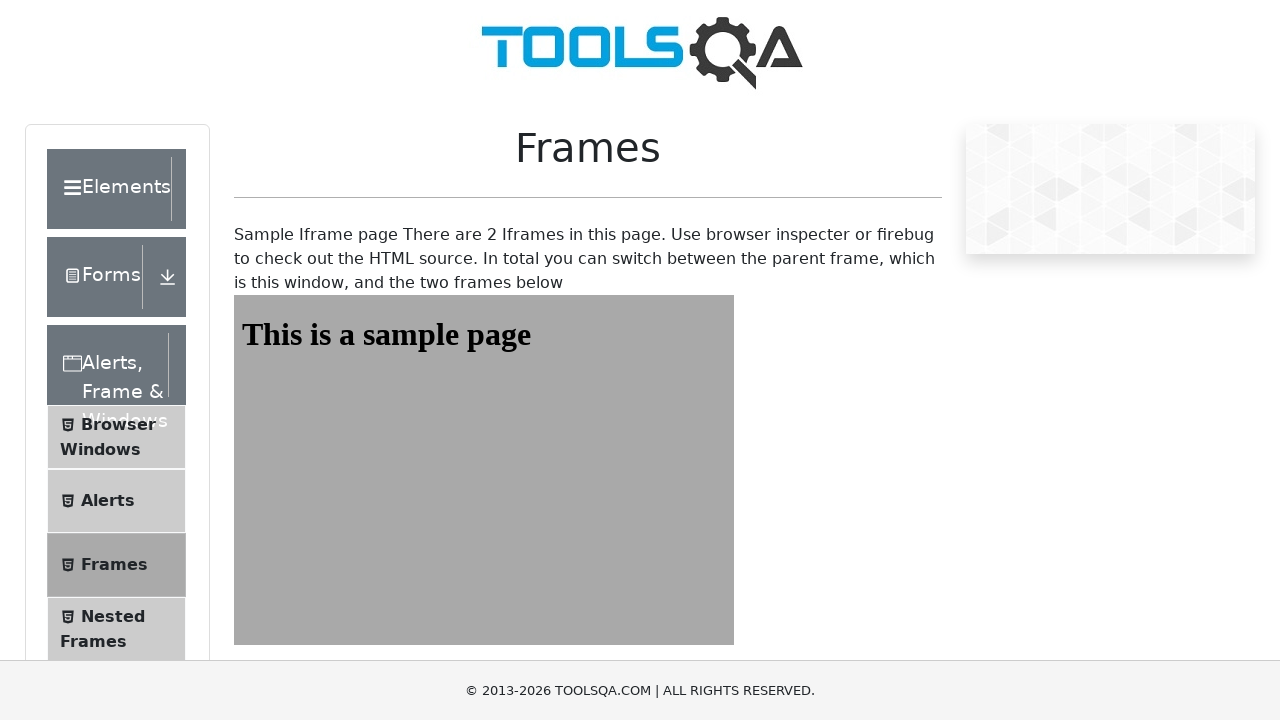